Tests multiple window handling by opening a new window, switching between parent and child windows, and extracting text content from both

Starting URL: https://the-internet.herokuapp.com/

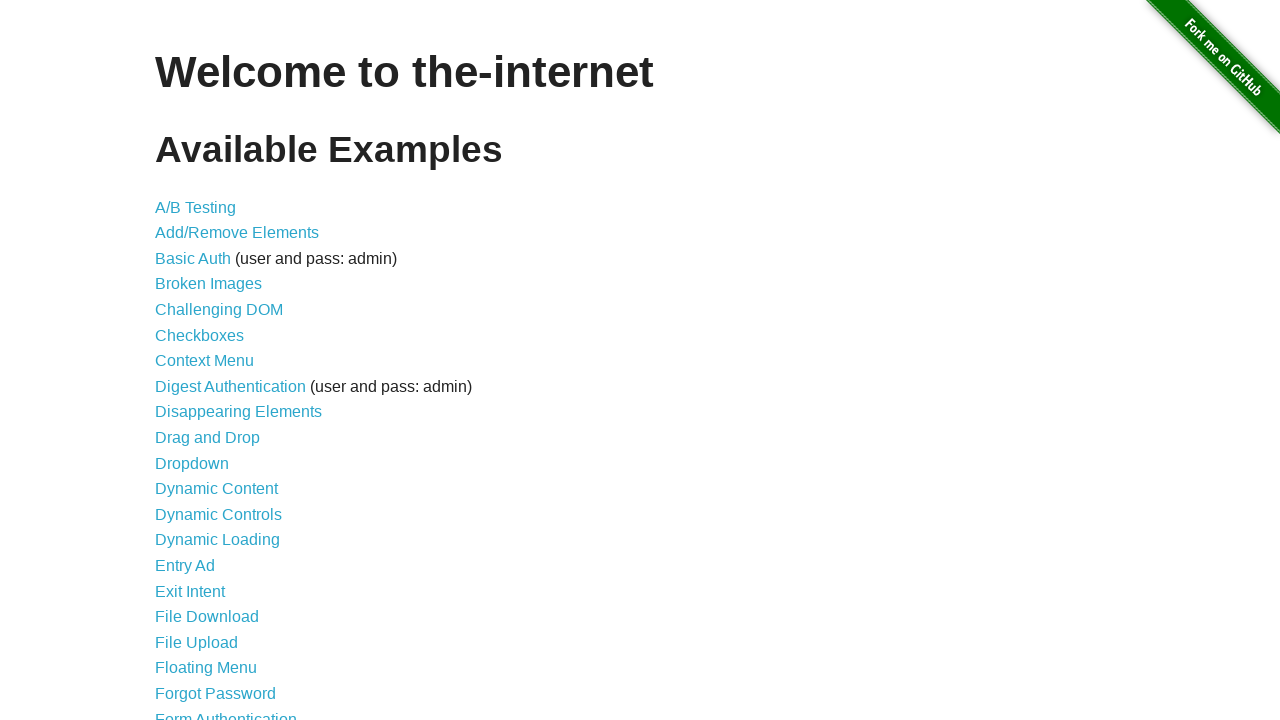

Clicked on Multiple Windows link at (218, 369) on text=Multiple Windows
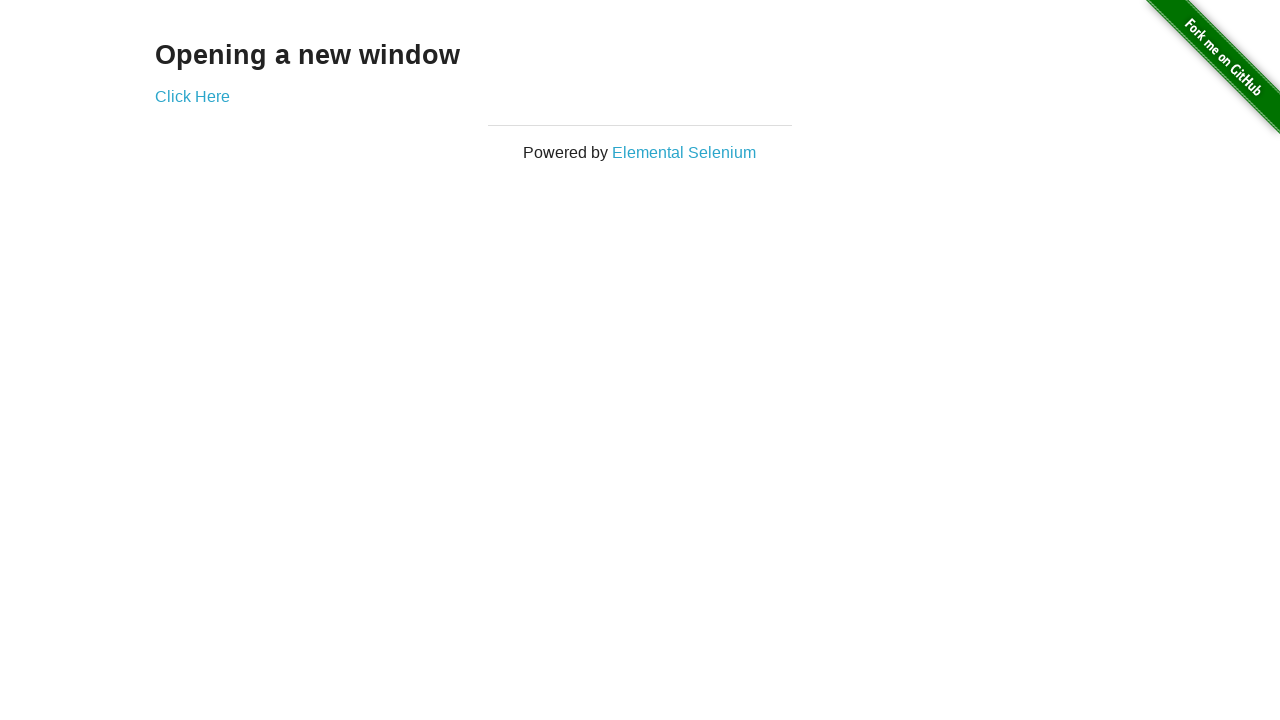

Waited for 'Click Here' button to appear
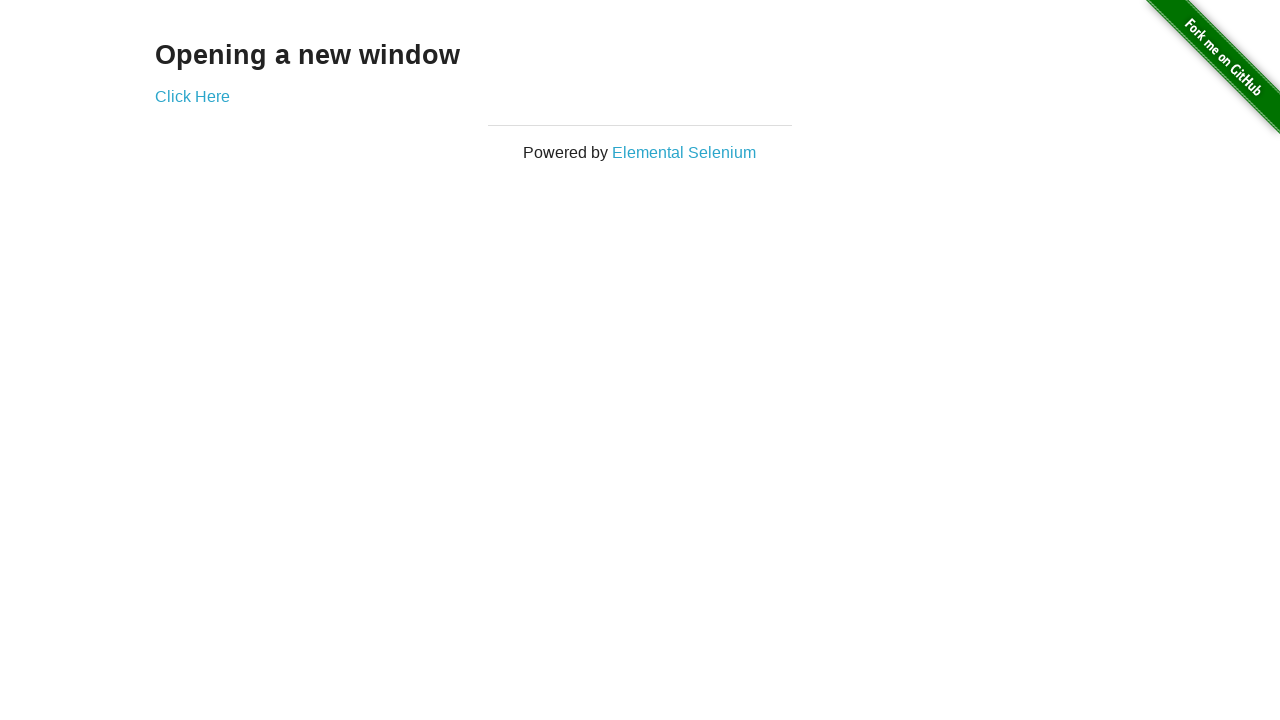

Clicked 'Click Here' to open new window at (192, 96) on text=Click Here
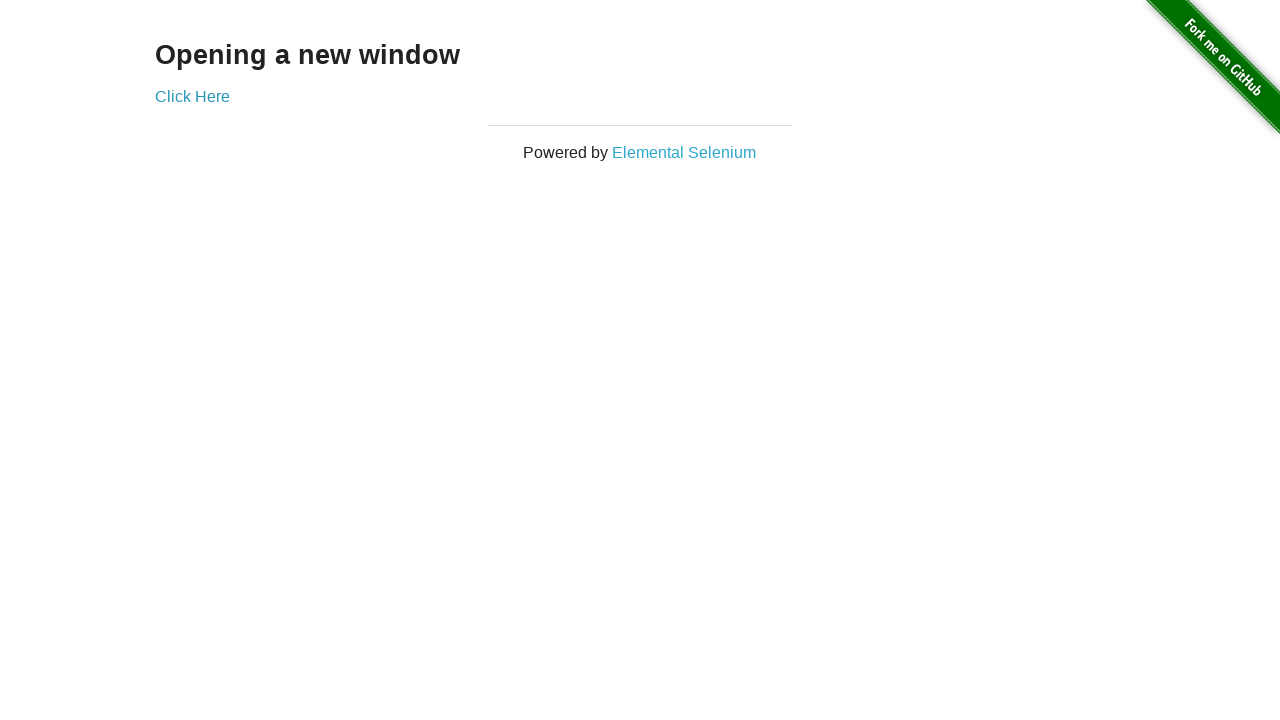

New child window opened and captured
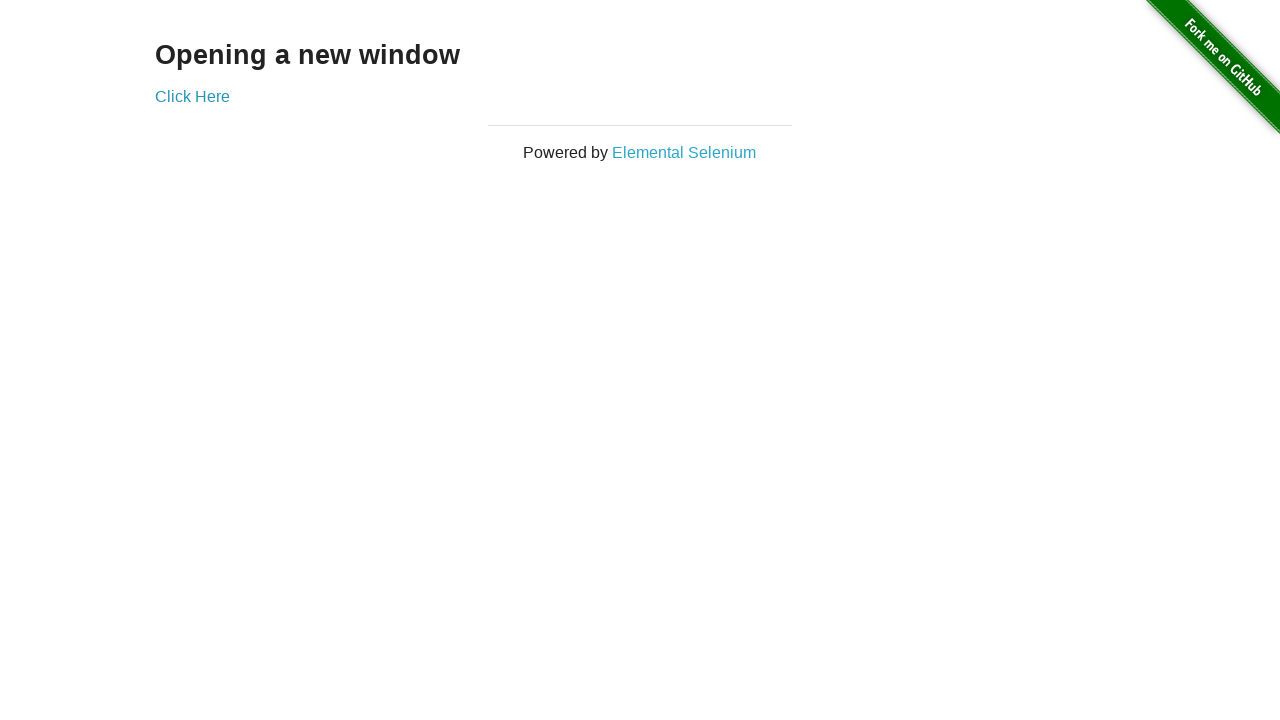

Child window loaded completely
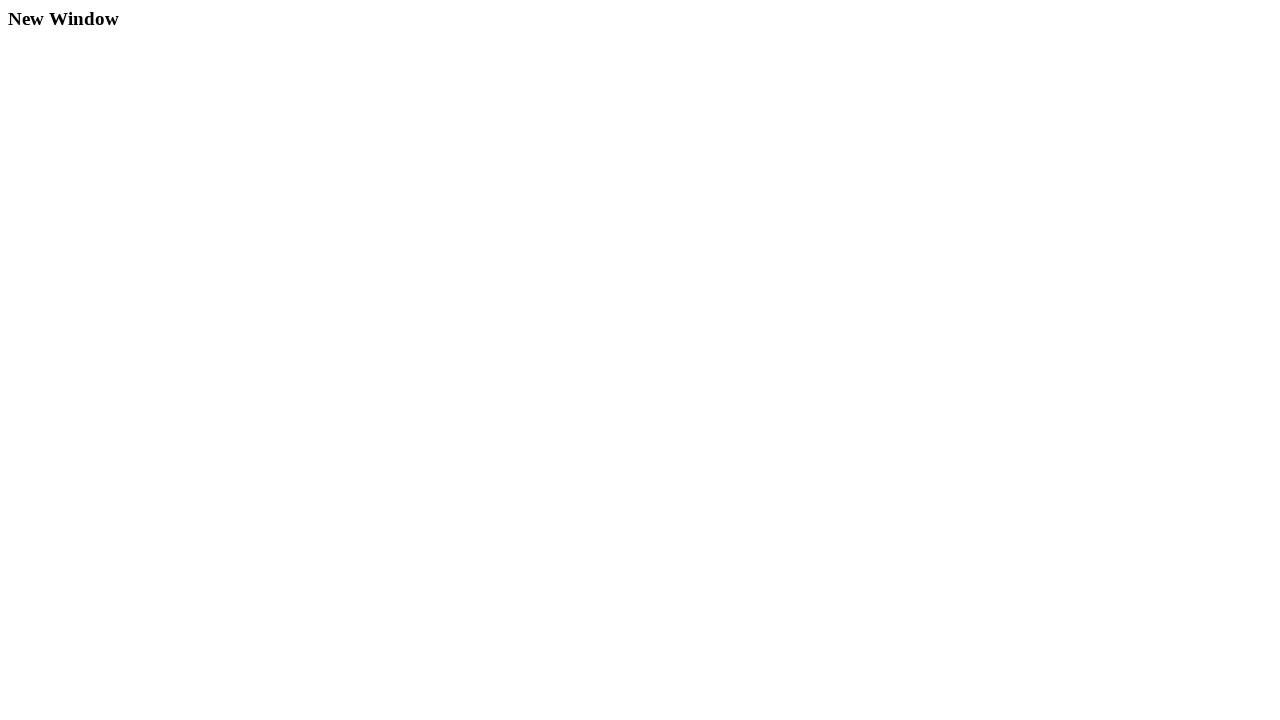

Extracted text from child window: 'New Window'
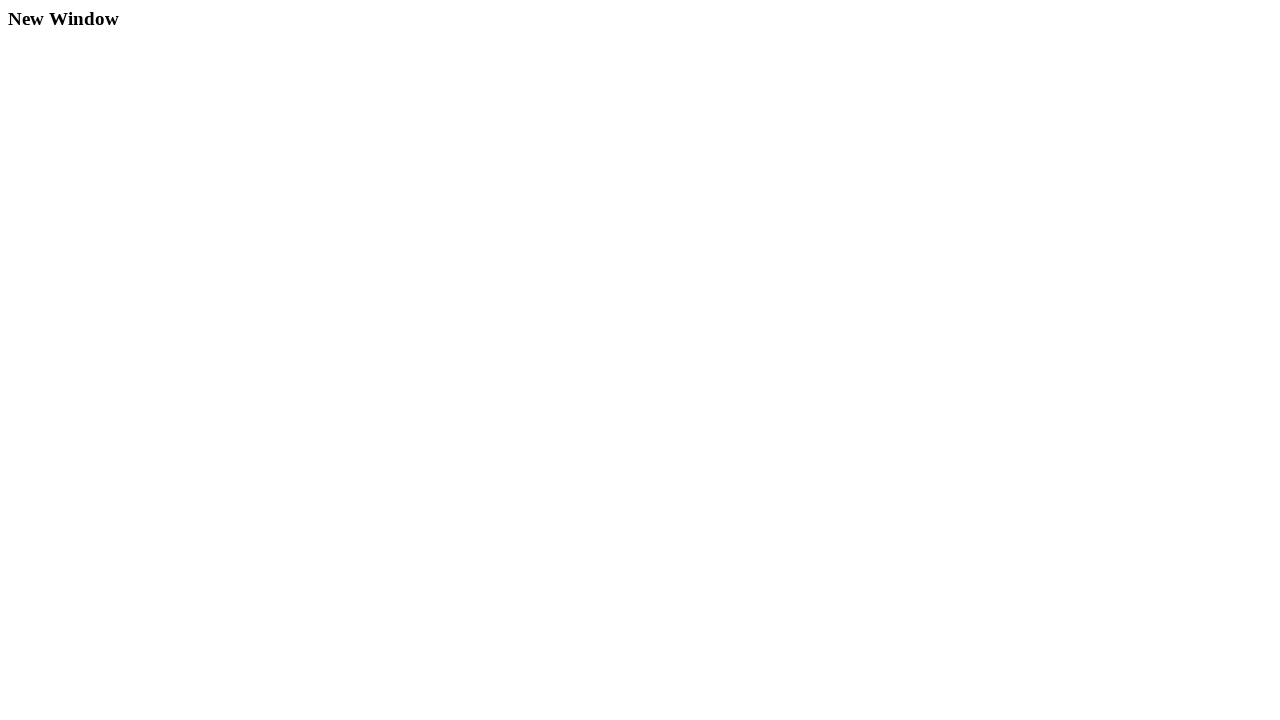

Extracted text from parent window: 'Opening a new window'
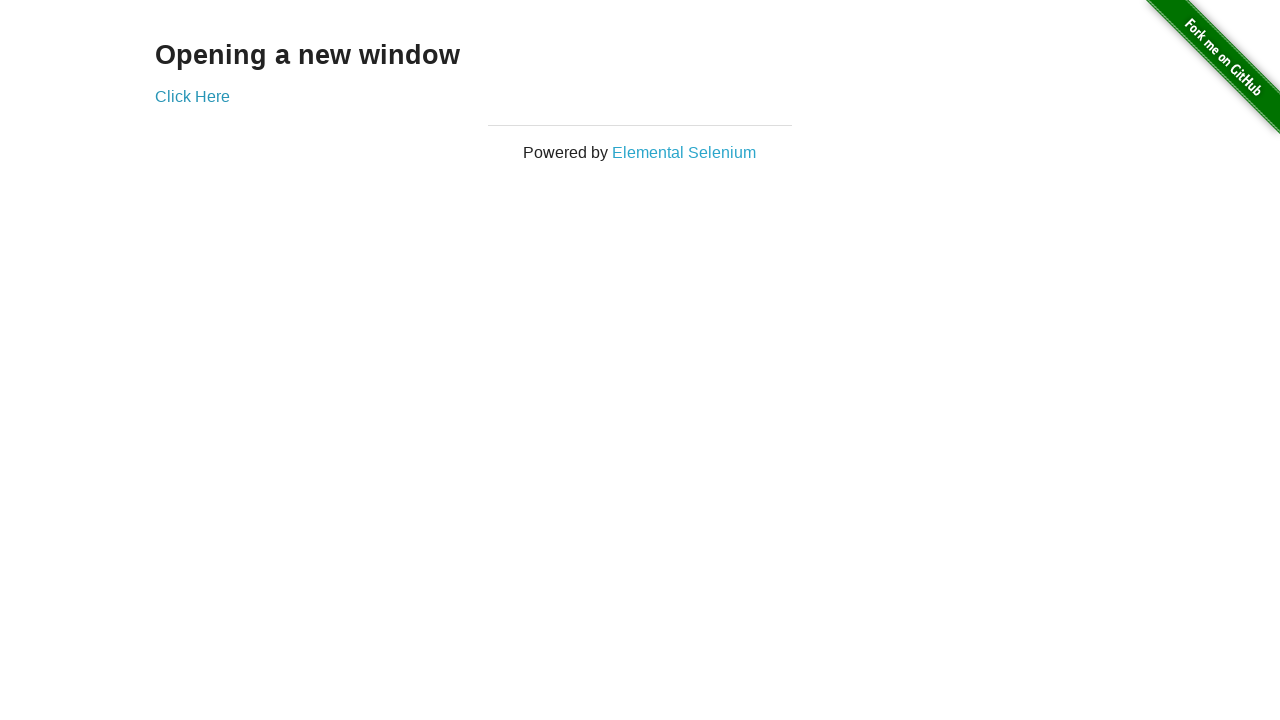

Closed child window
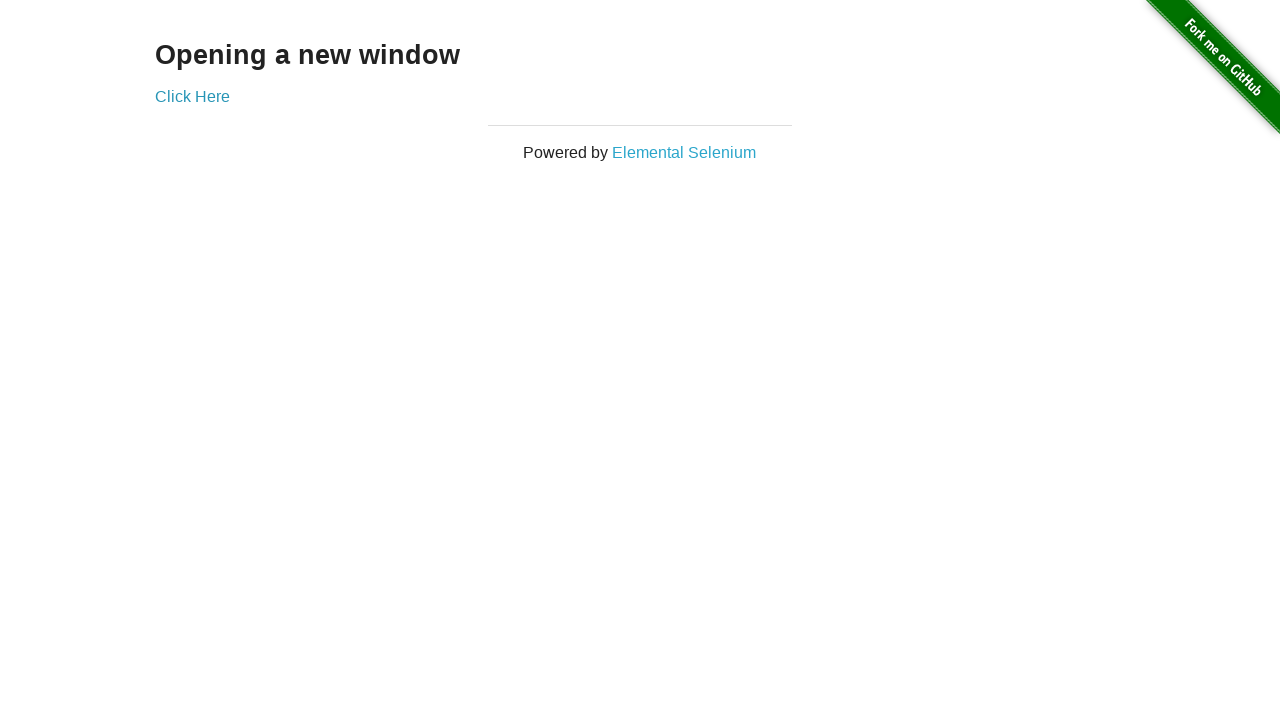

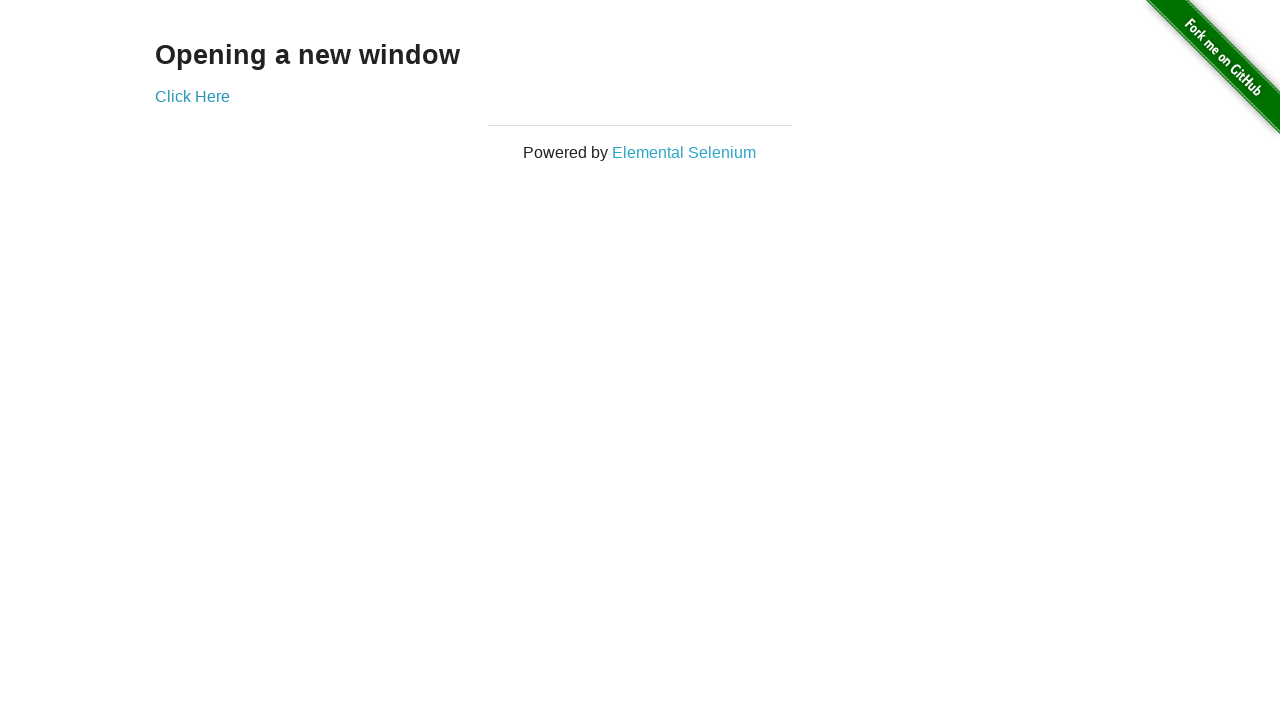